Tests registration form validation by submitting empty fields and verifying error messages

Starting URL: https://alada.vn/tai-khoan/dang-ky.html

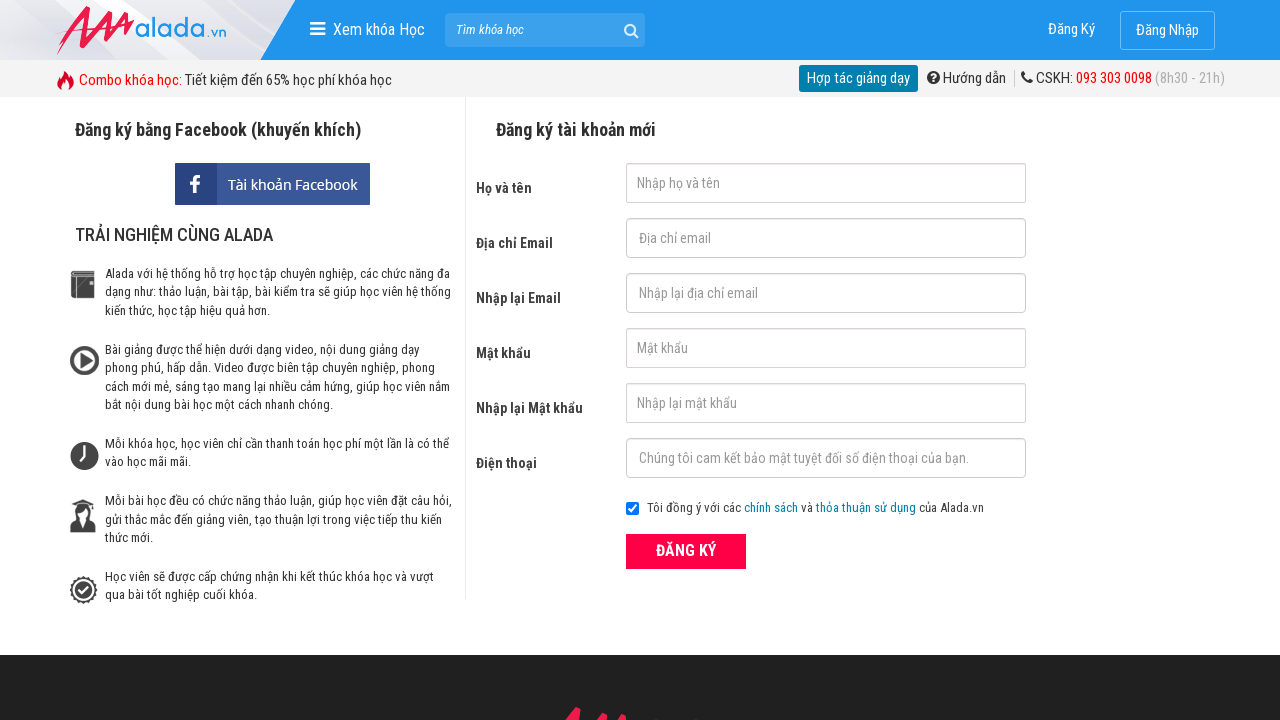

Cleared first name field on input#txtFirstname
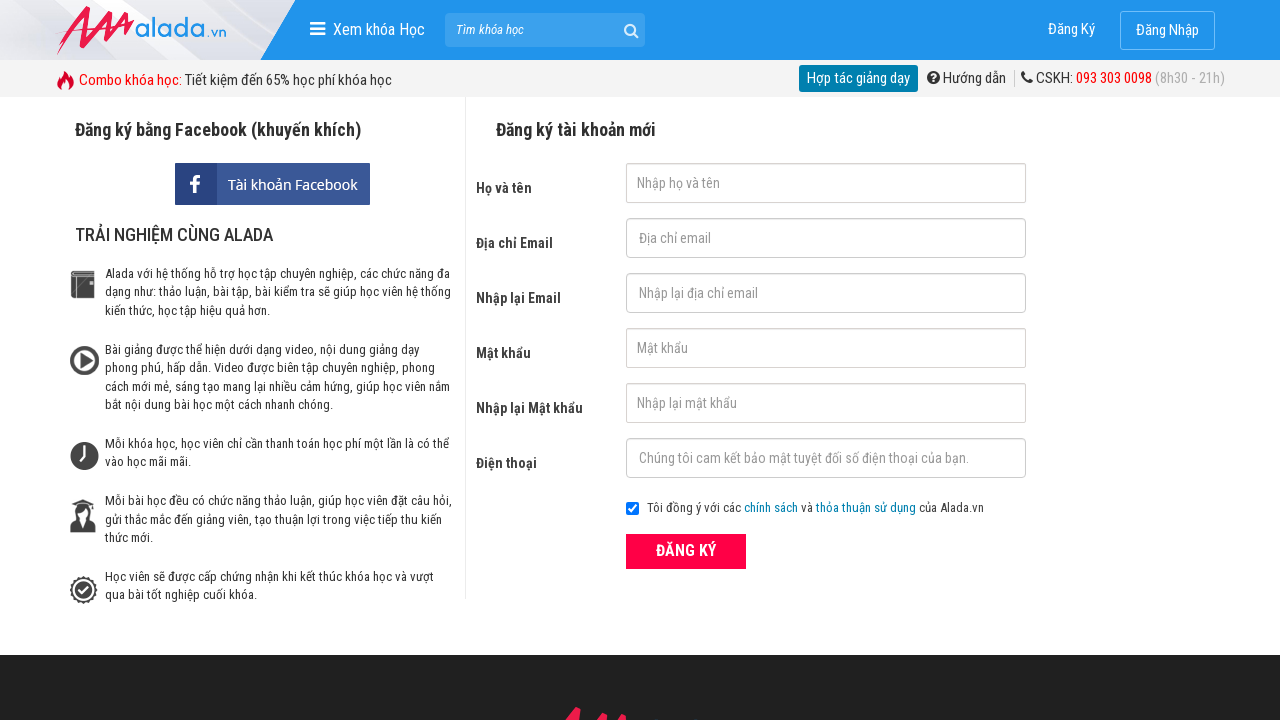

Cleared email field on input#txtEmail
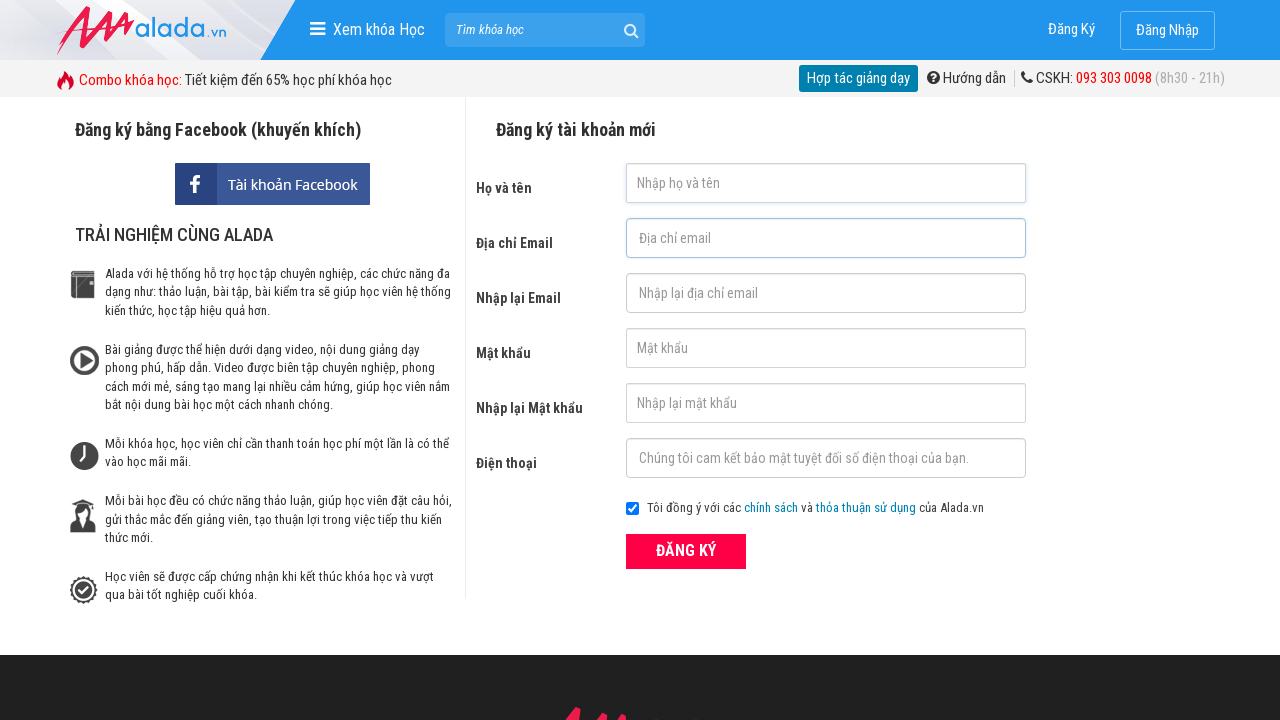

Cleared confirm email field on input#txtCEmail
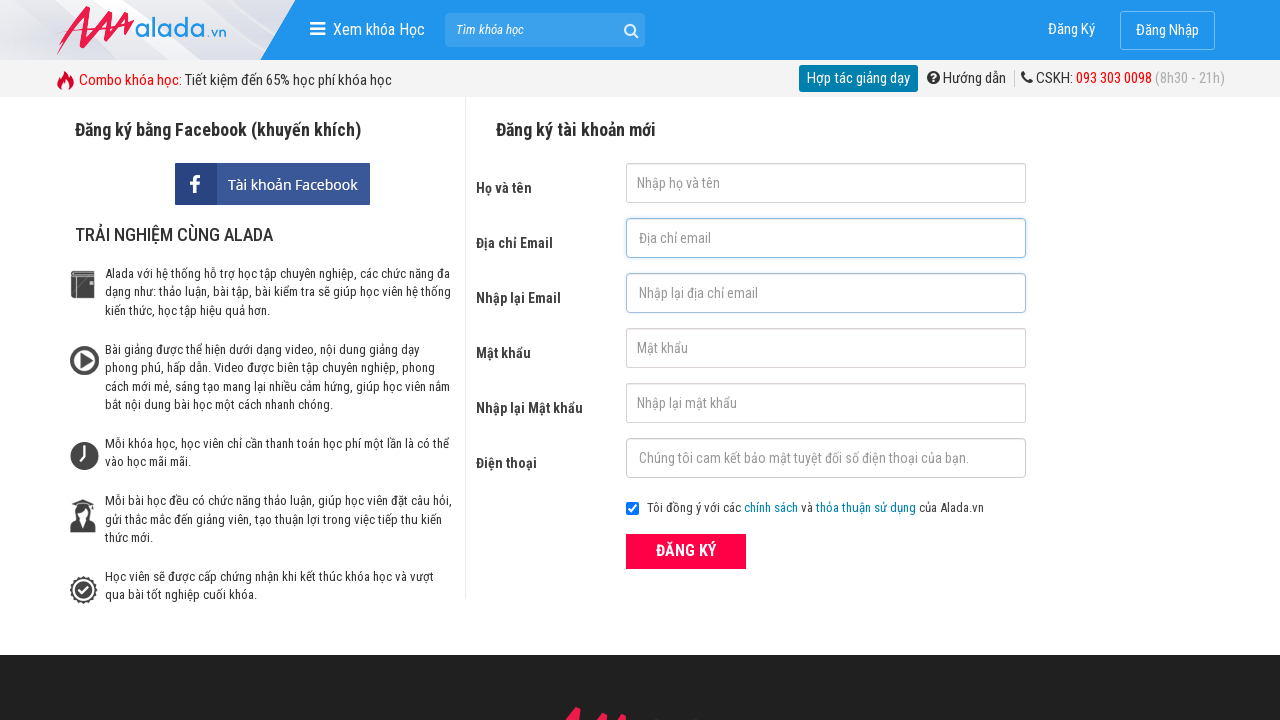

Cleared password field on input#txtPassword
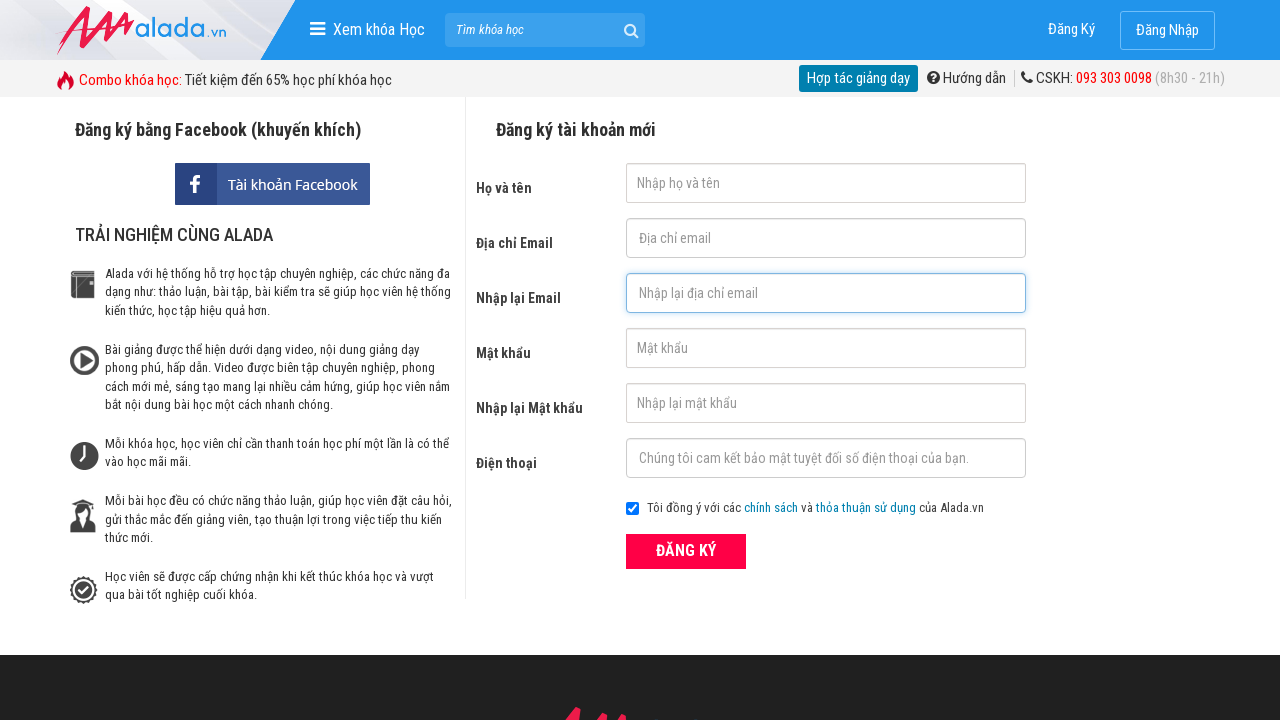

Cleared confirm password field on input#txtCPassword
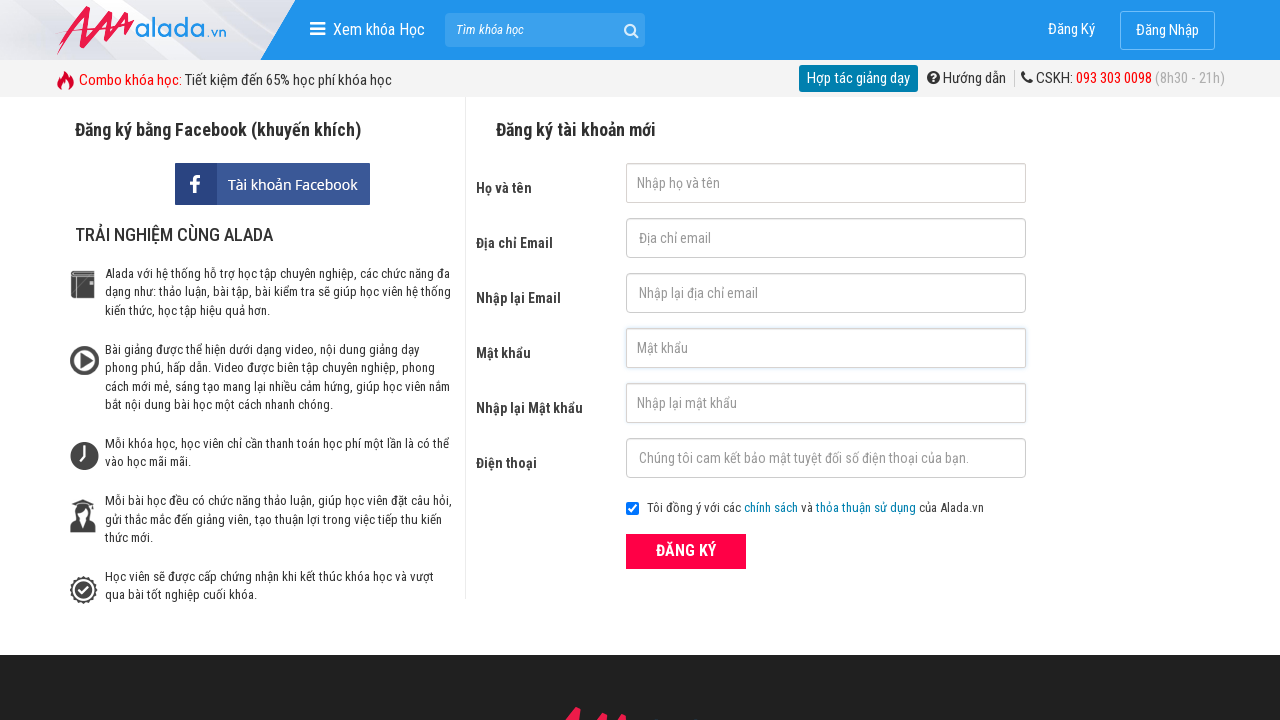

Cleared phone number field on input#txtPhone
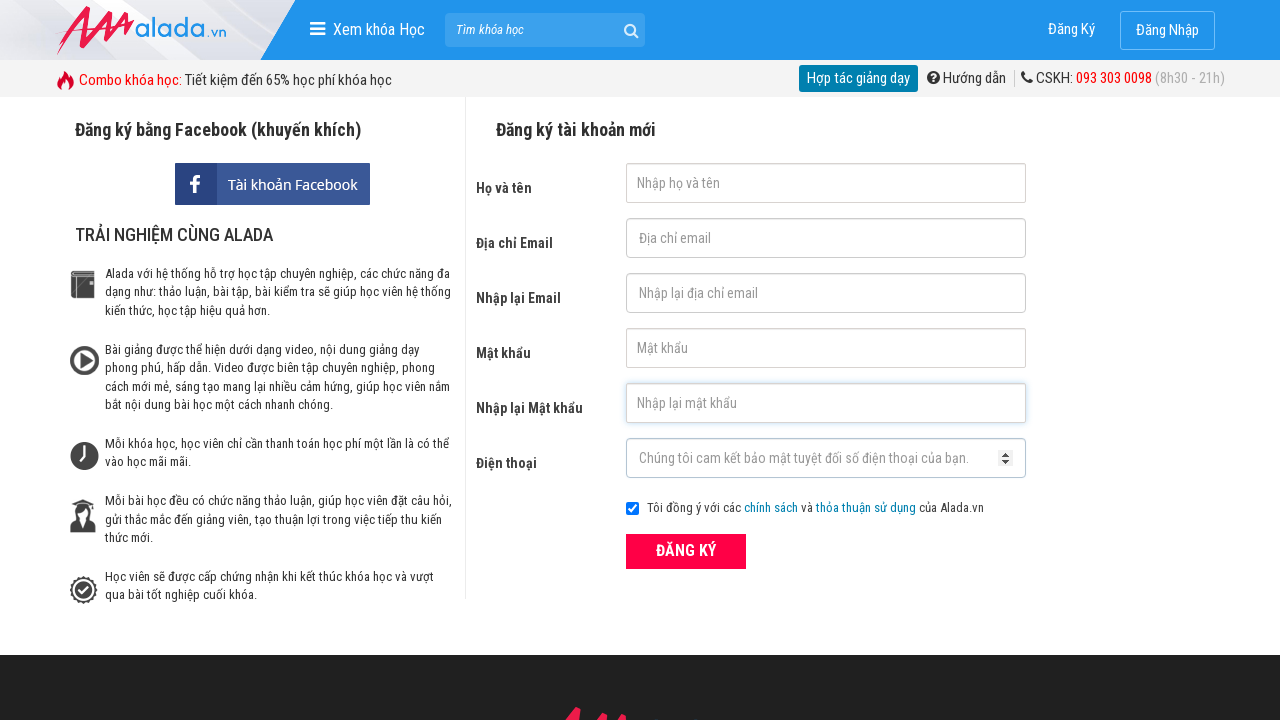

Clicked submit button with empty form fields at (686, 551) on button.btn_pink_sm.fs16
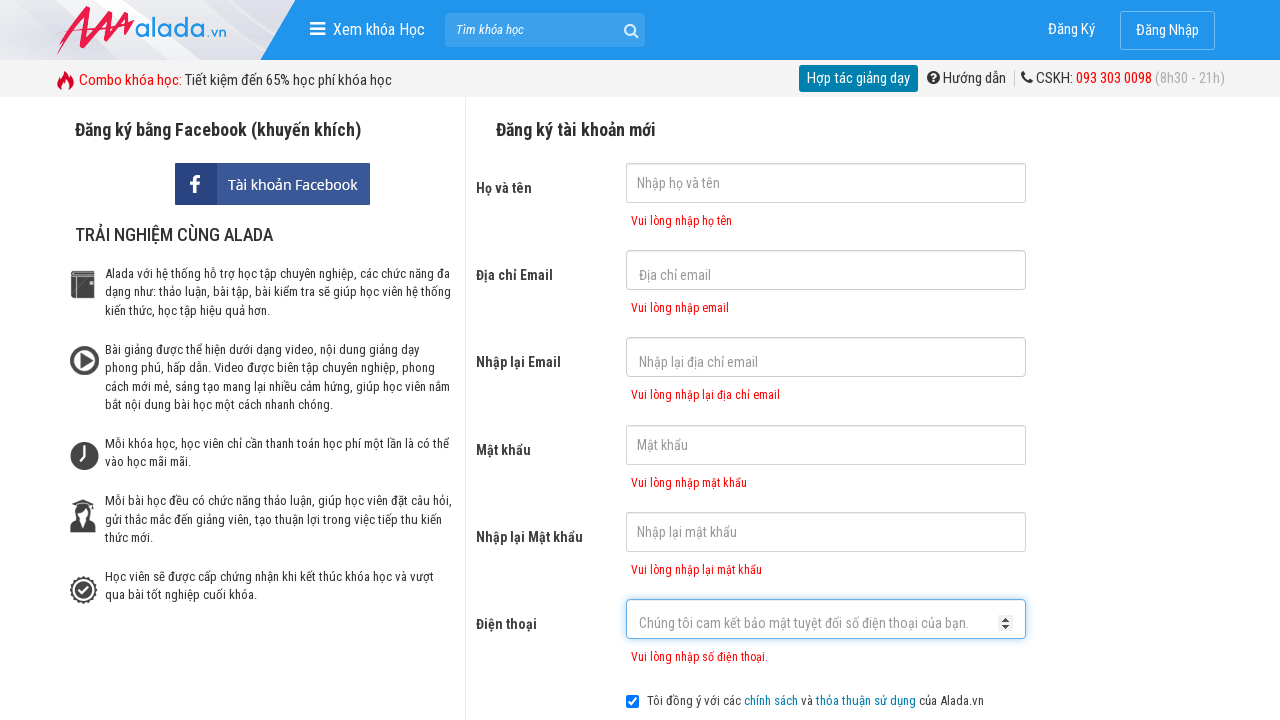

Error message for first name appeared, validating form rejection
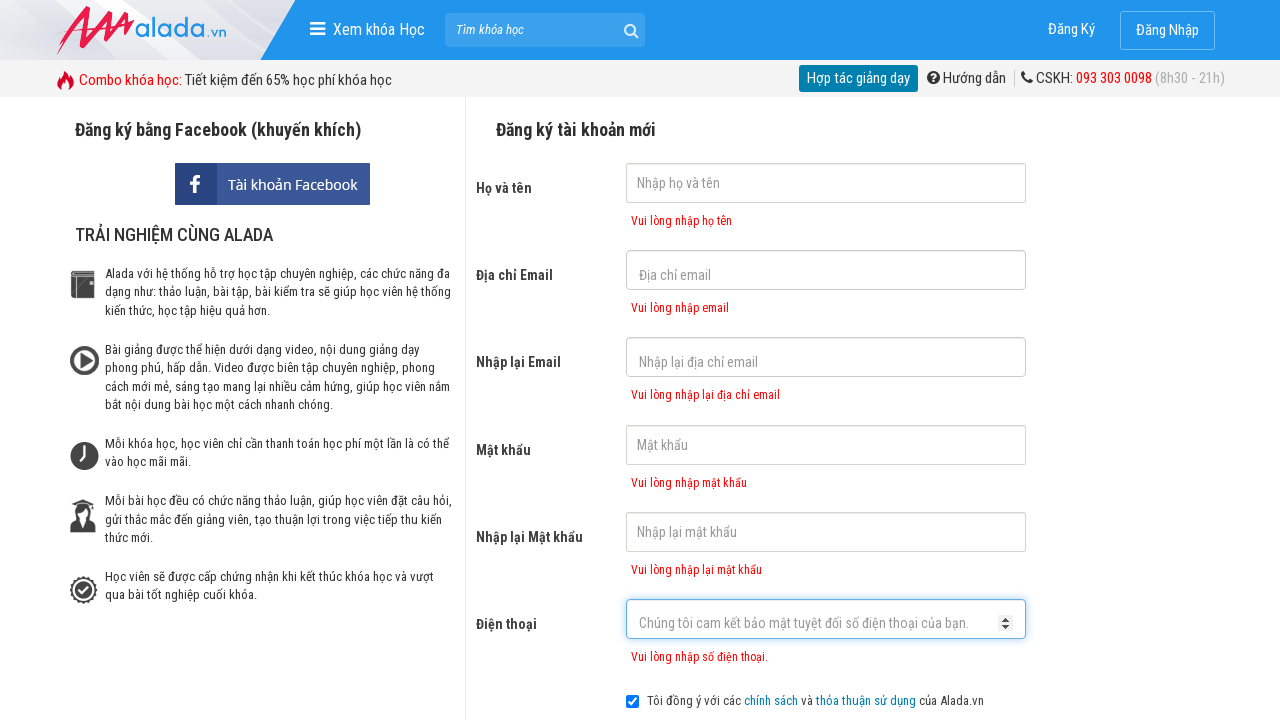

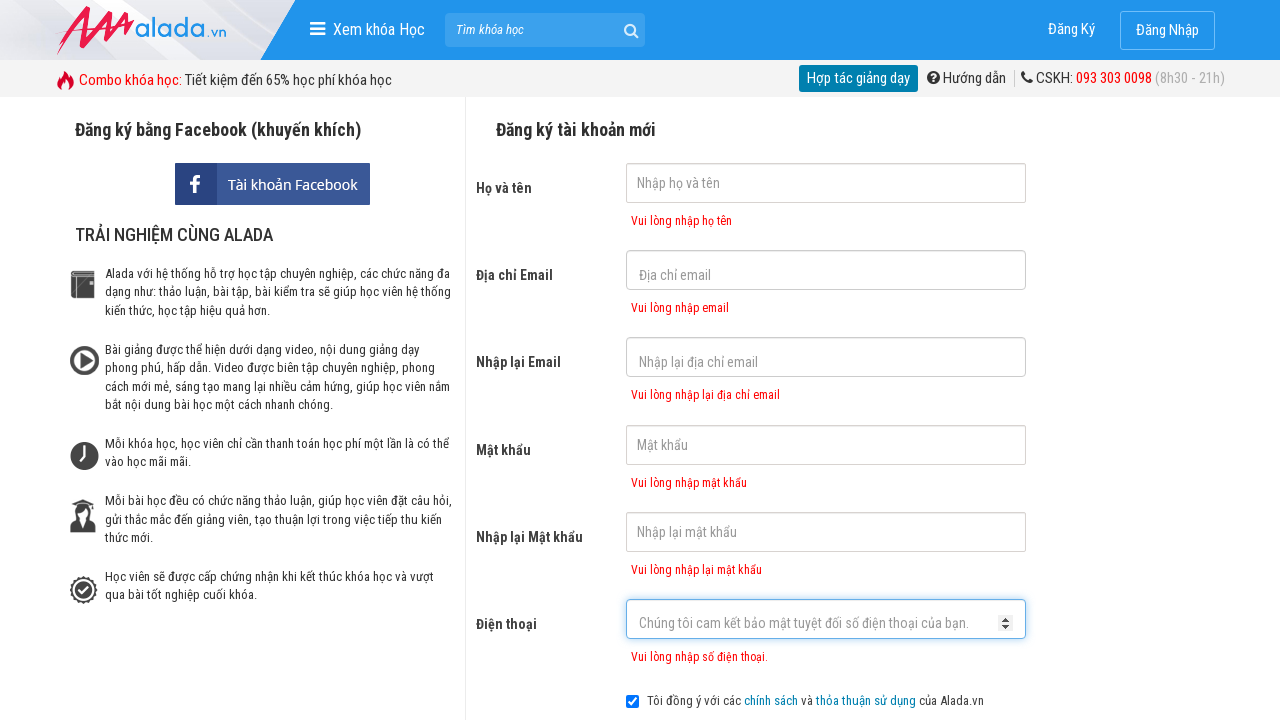